Tests that double-clicking an area increases a special counter

Starting URL: https://osstep.github.io/action_click

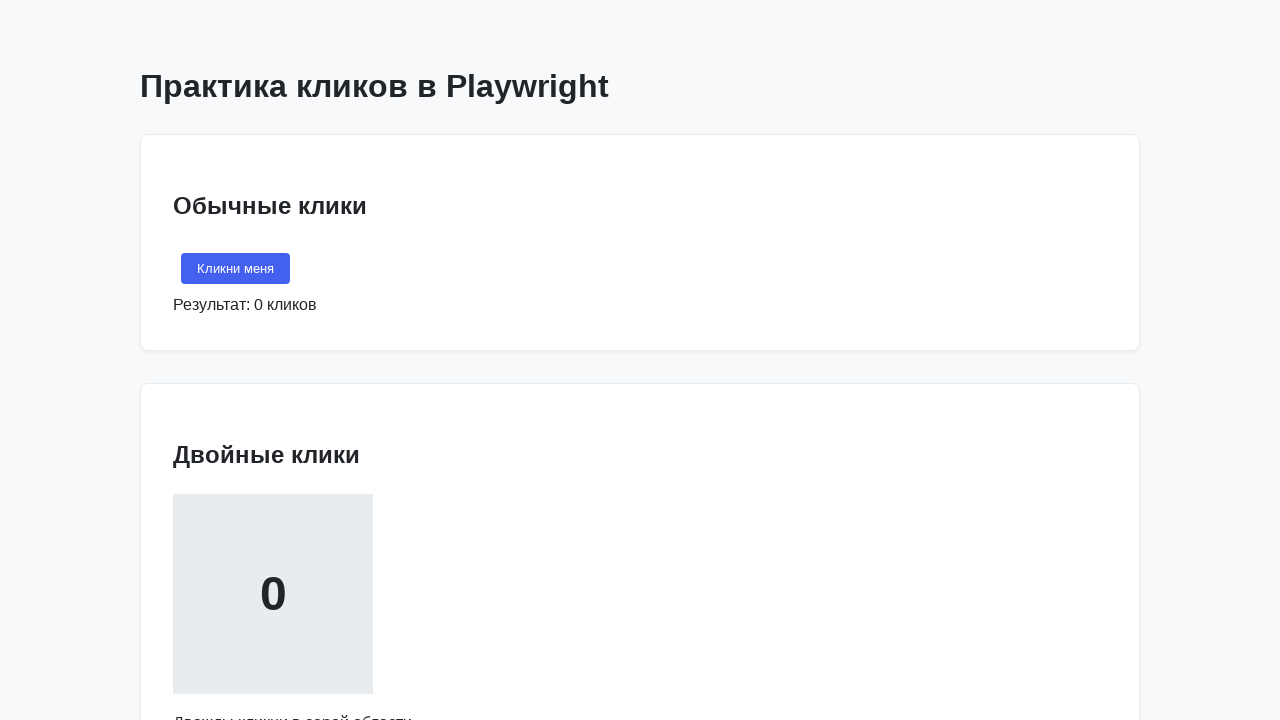

Navigated to the double-click test page
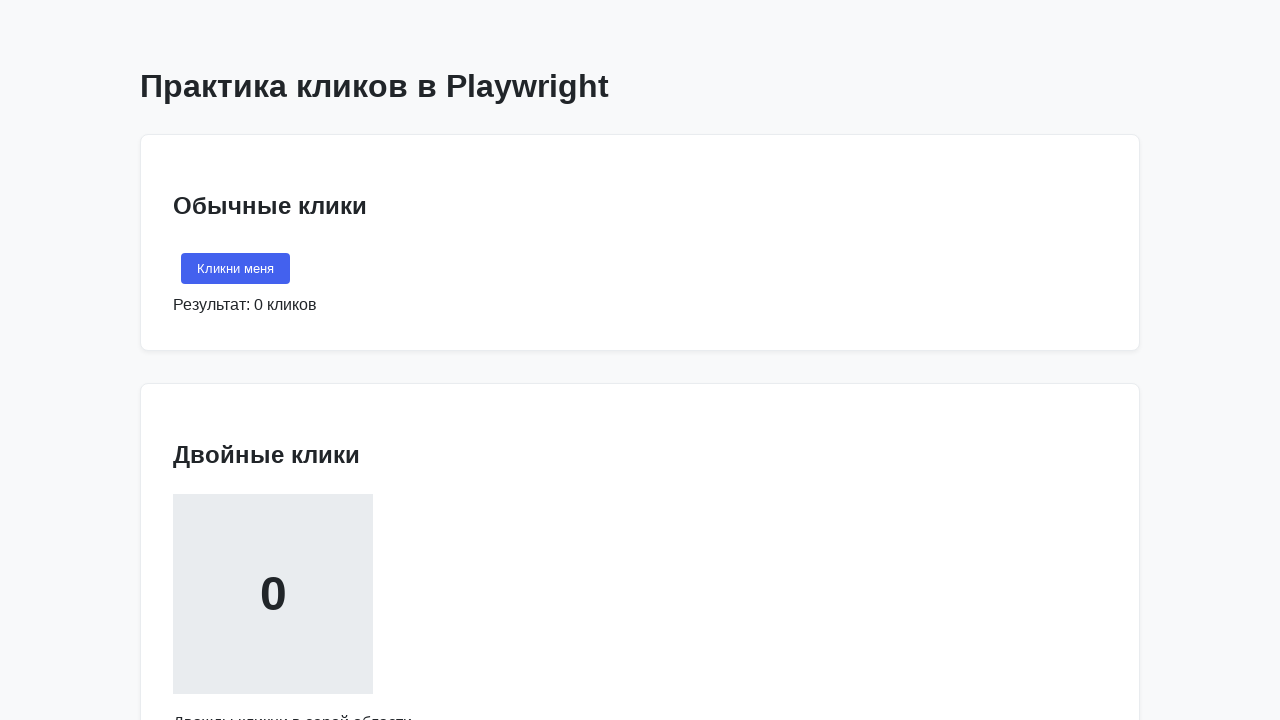

Double-clicked the designated area at (273, 594) on #dblclick-area
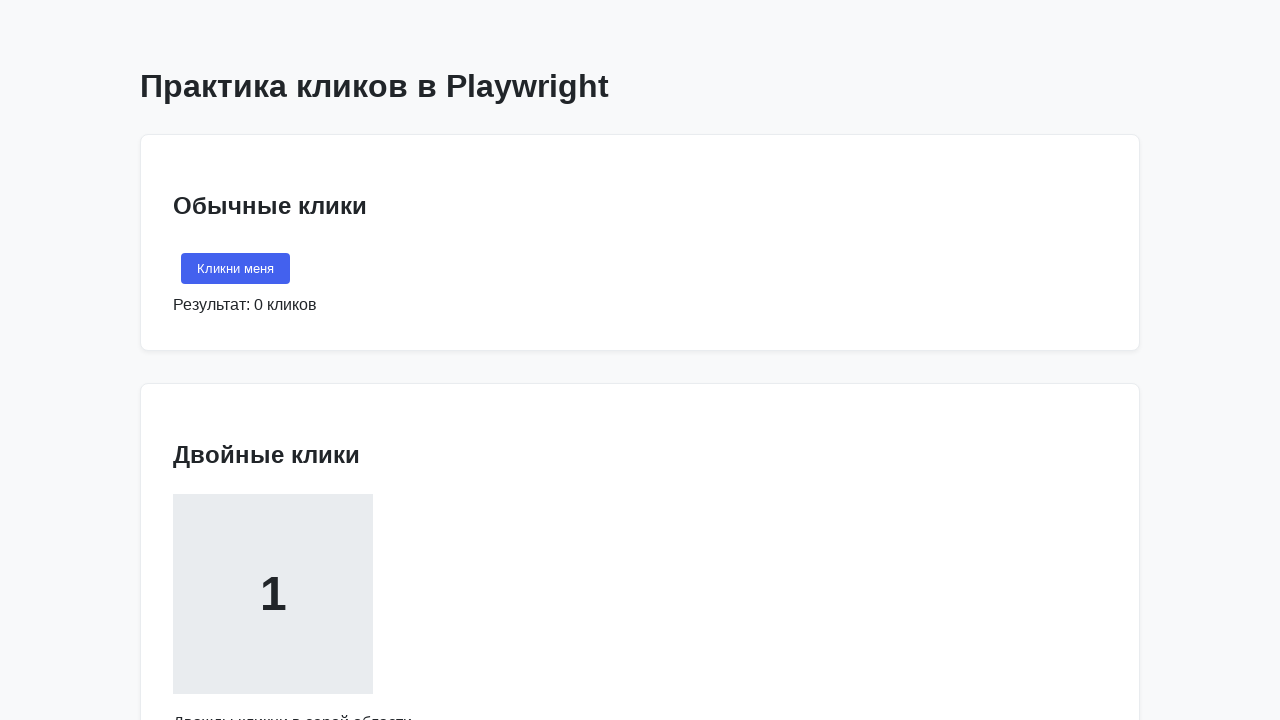

Waited for counter to update after double-click
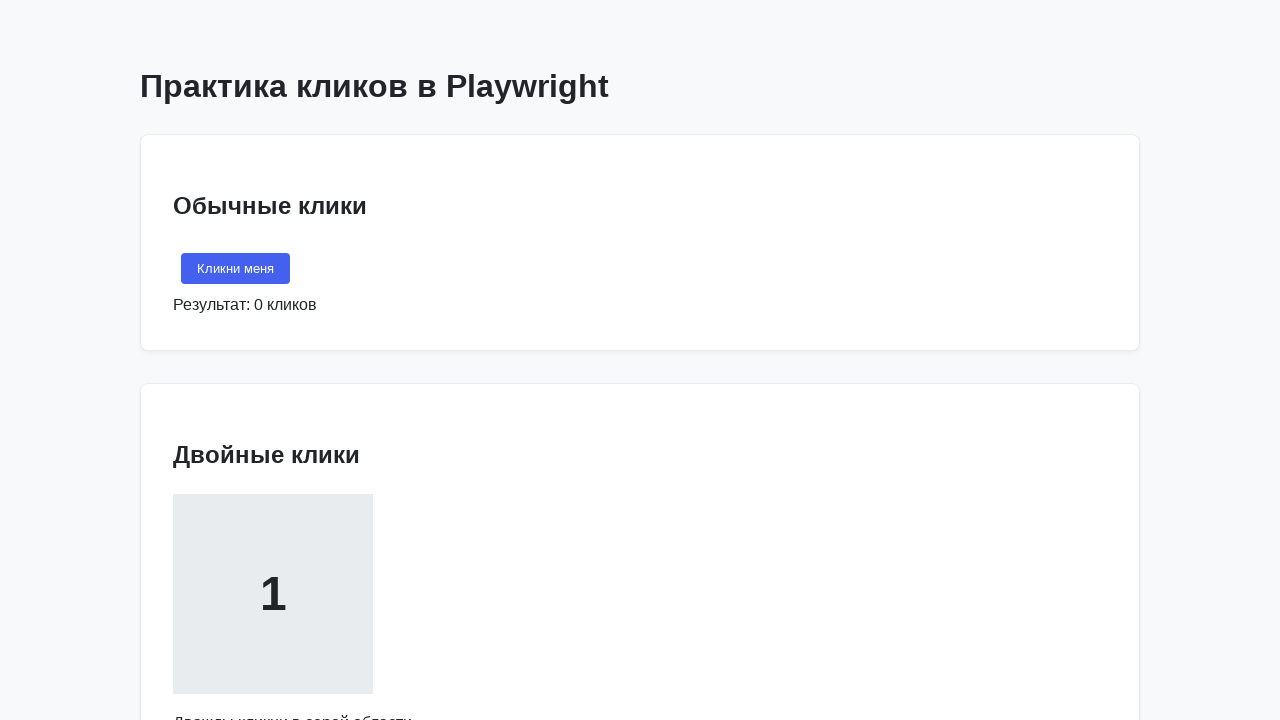

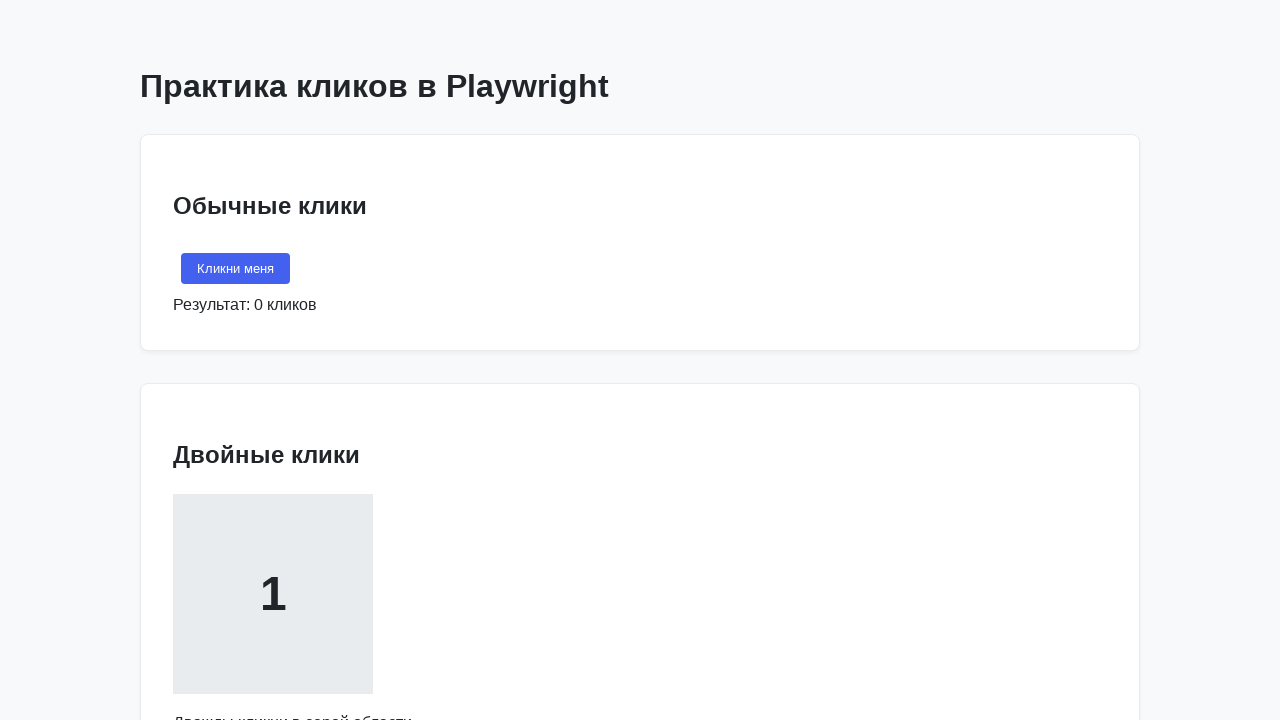